Tests product details page by clicking on a product from the homepage and verifying that product specifications are displayed

Starting URL: https://www.demoblaze.com/

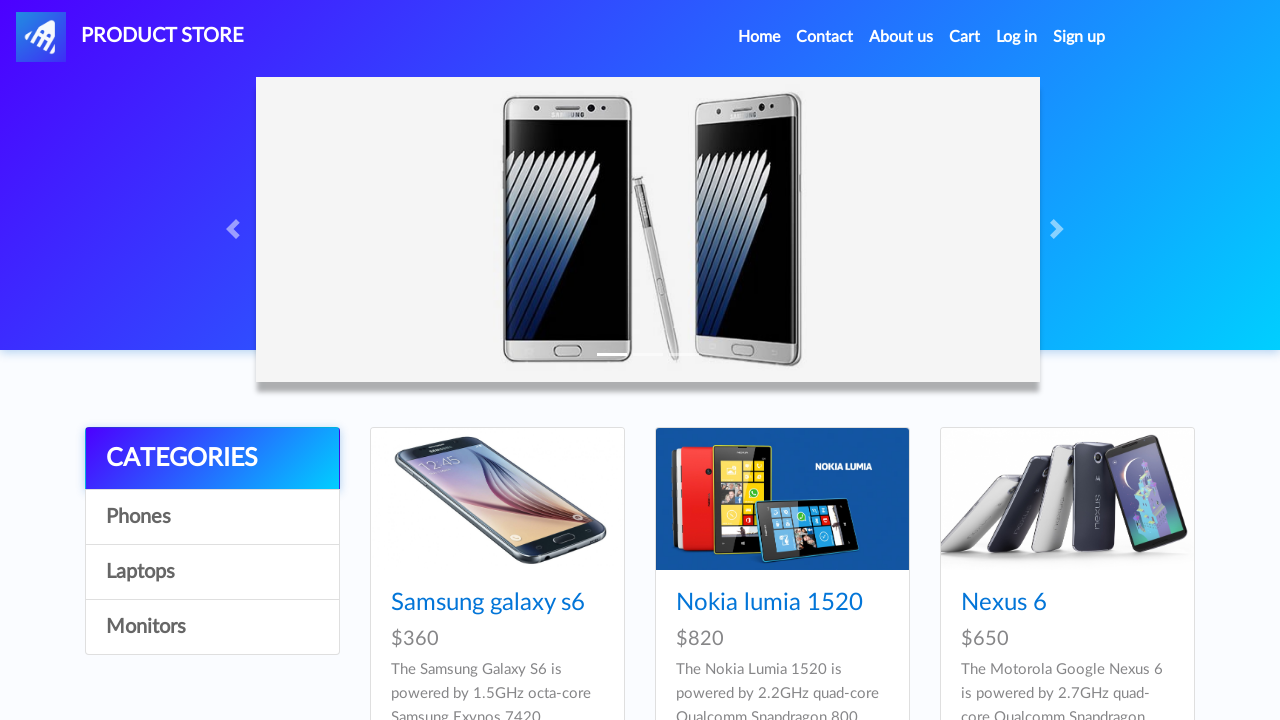

Clicked on the first product from the homepage at (488, 603) on #tbodyid > div:nth-child(1) > div > div > h4 > a
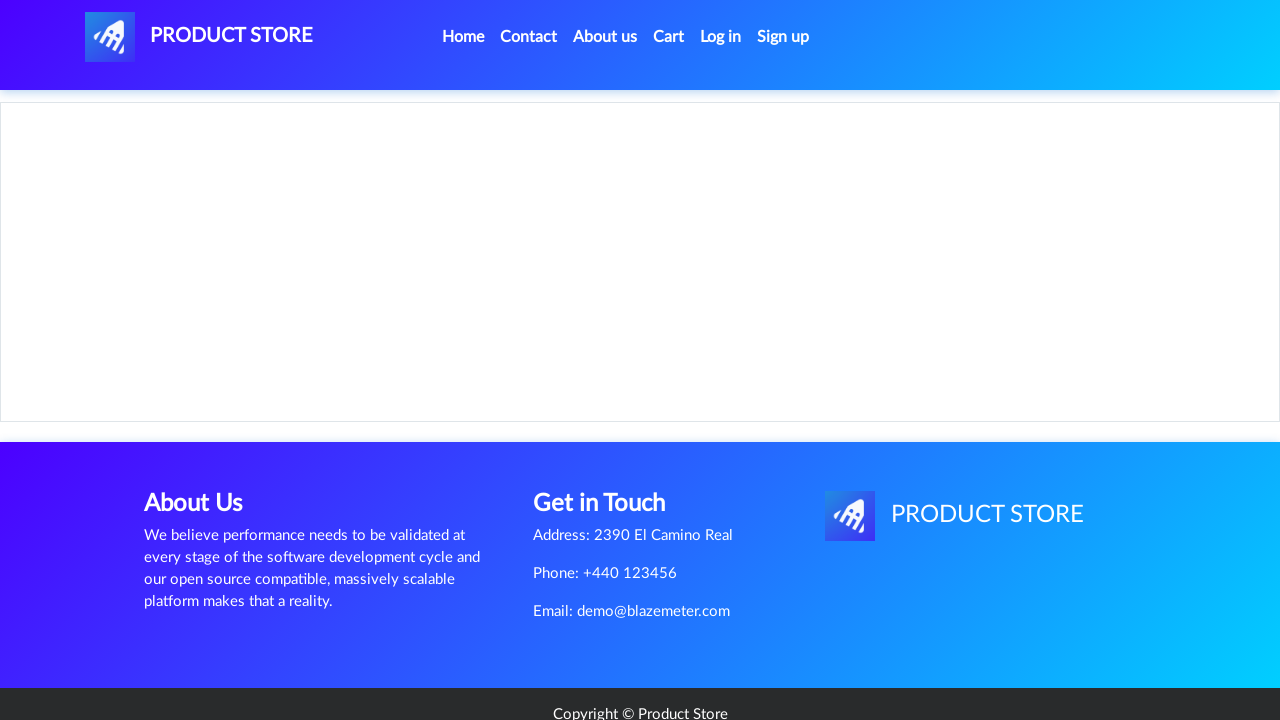

Product details page loaded and product specifications are visible
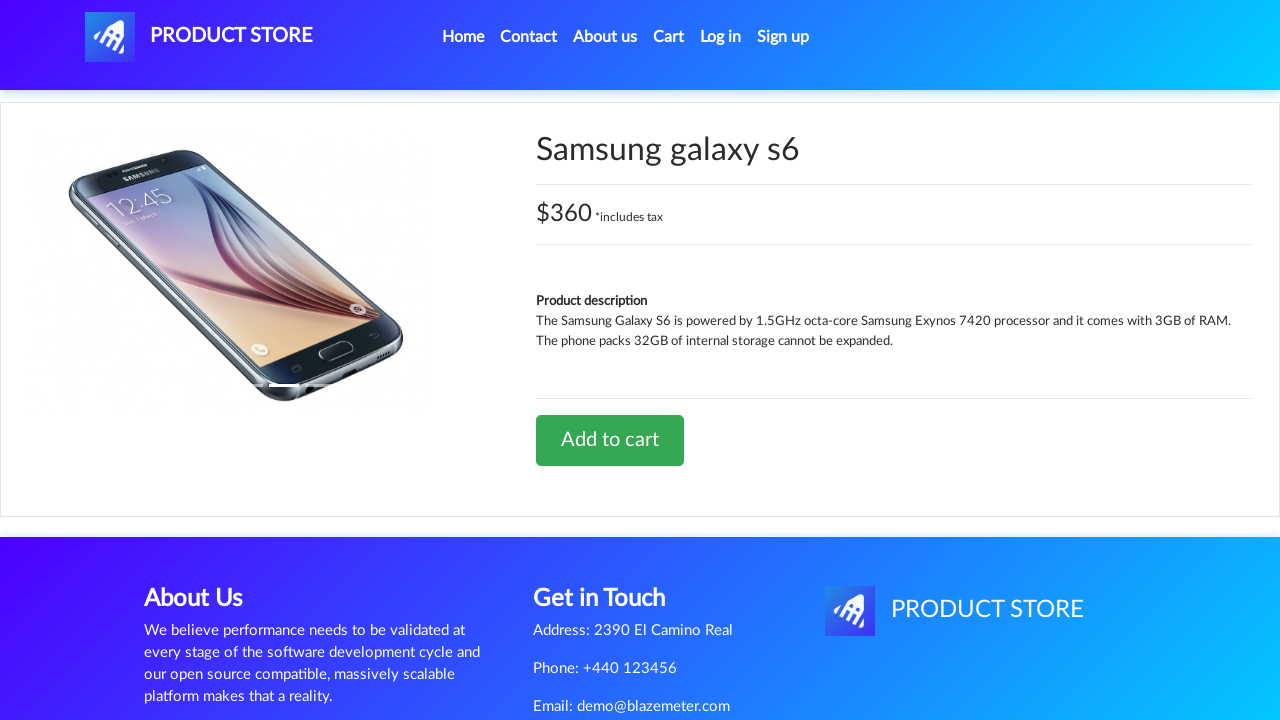

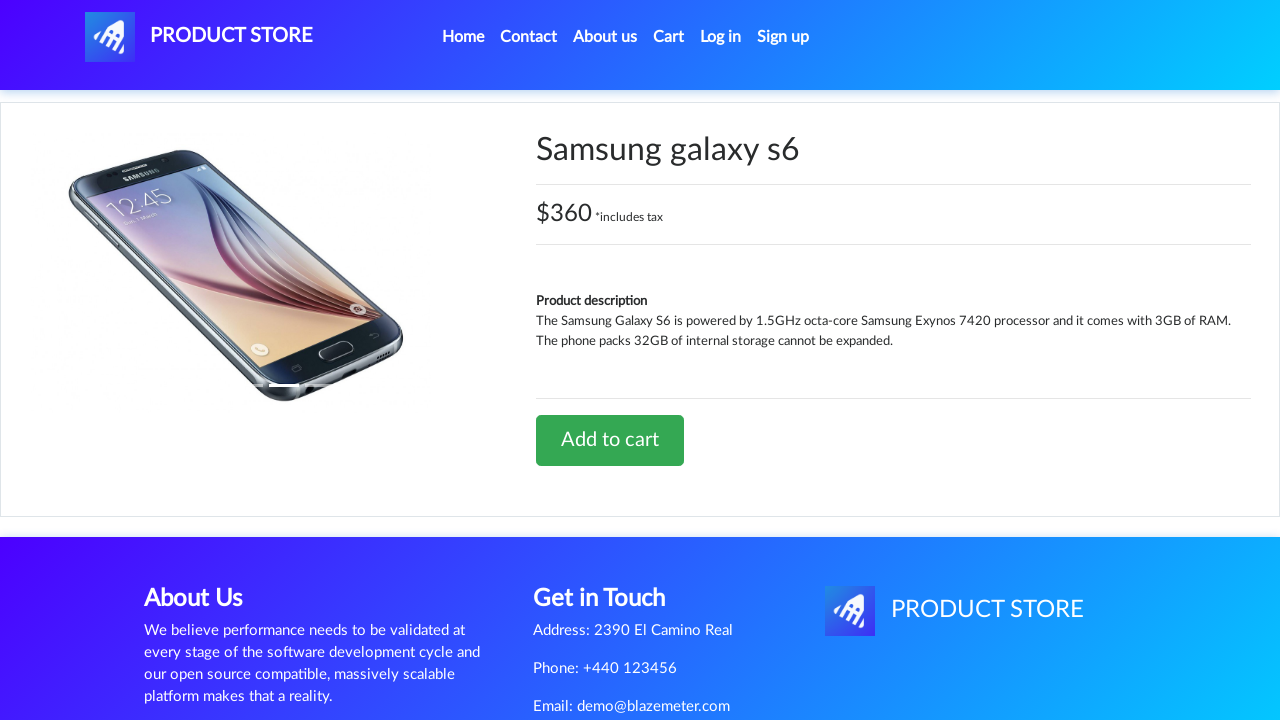